Tests selection state of radio buttons and checkboxes by clicking them and verifying their checked status

Starting URL: https://automationfc.github.io/basic-form/

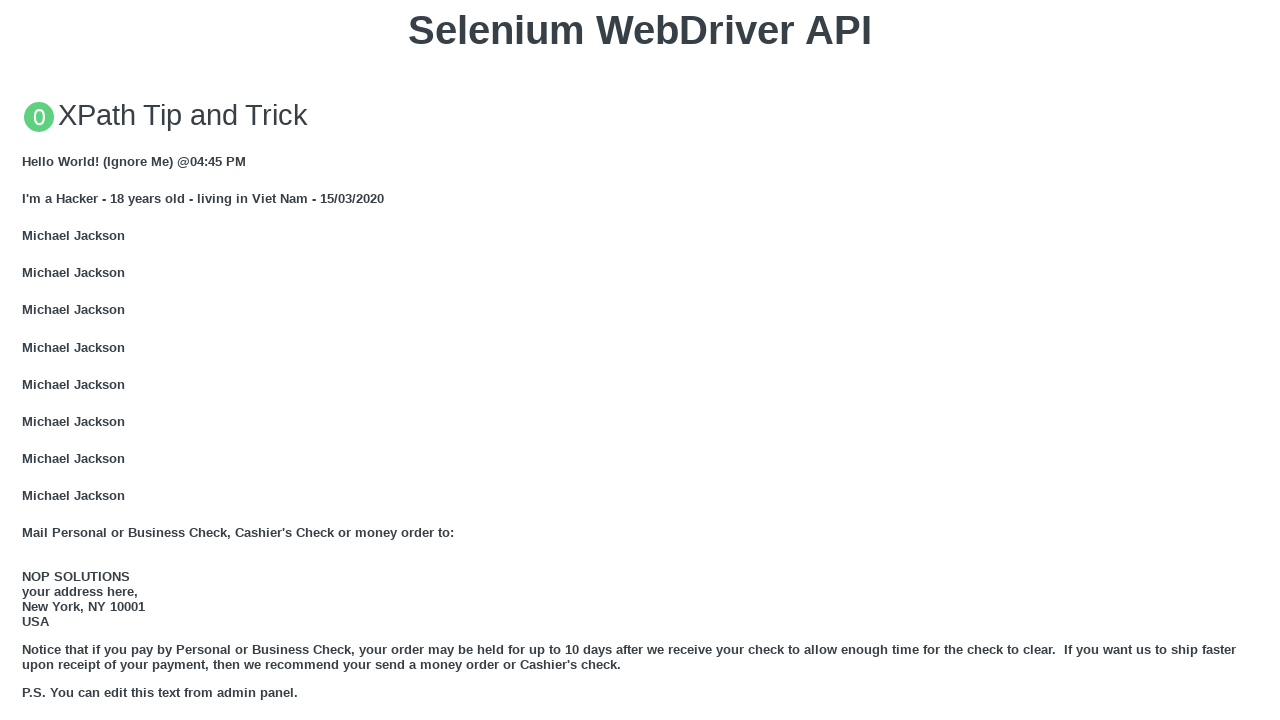

Clicked 'under 18' radio button at (28, 360) on input#under_18
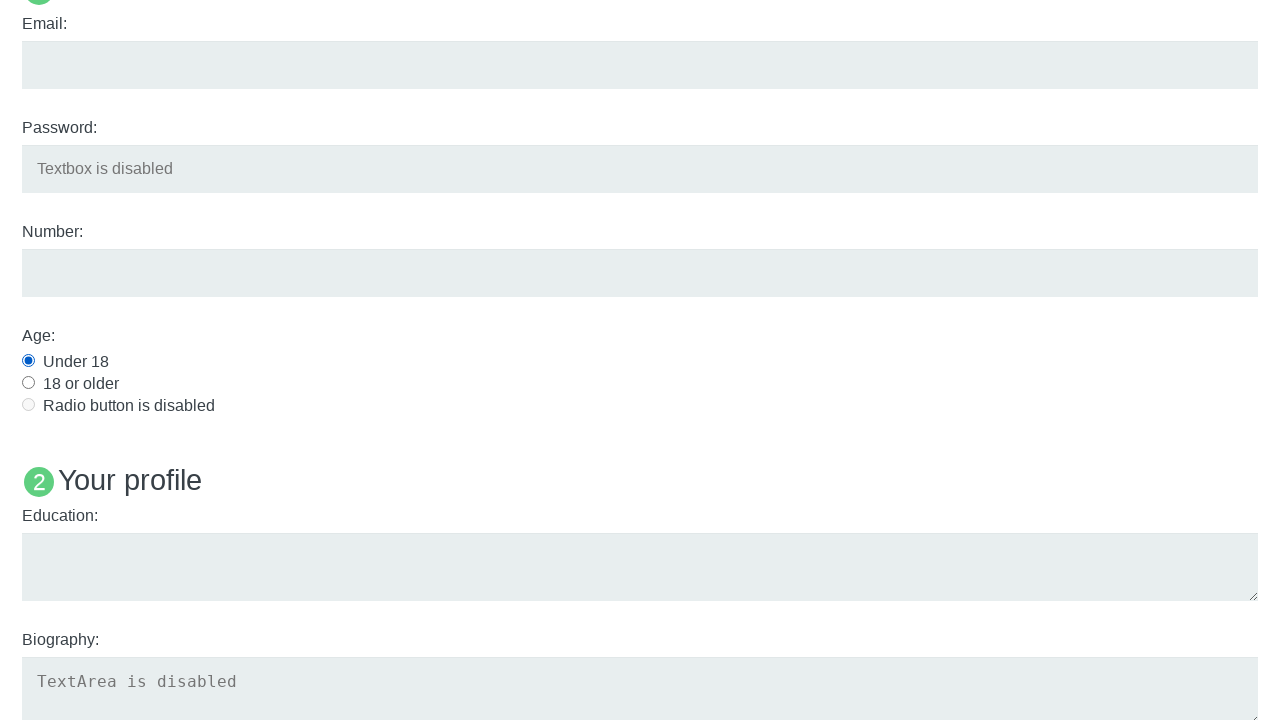

Clicked 'Java' checkbox at (28, 361) on input#java
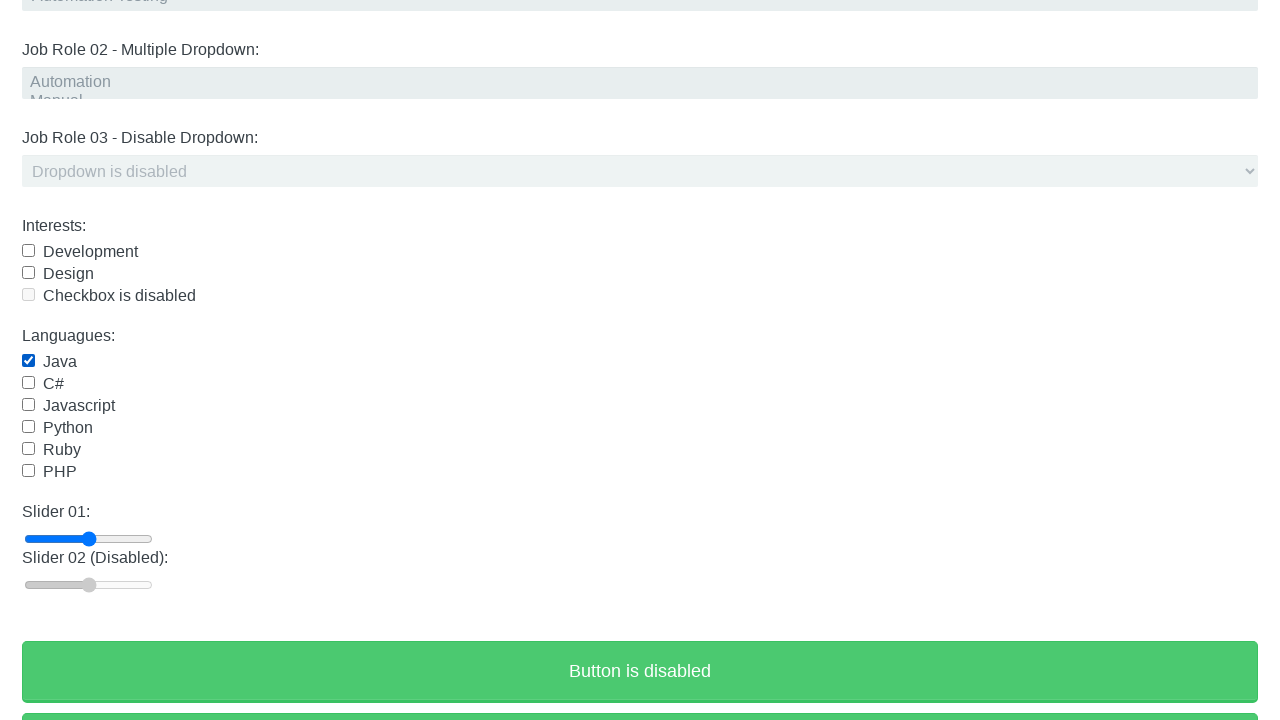

Verified 'under 18' radio button is checked
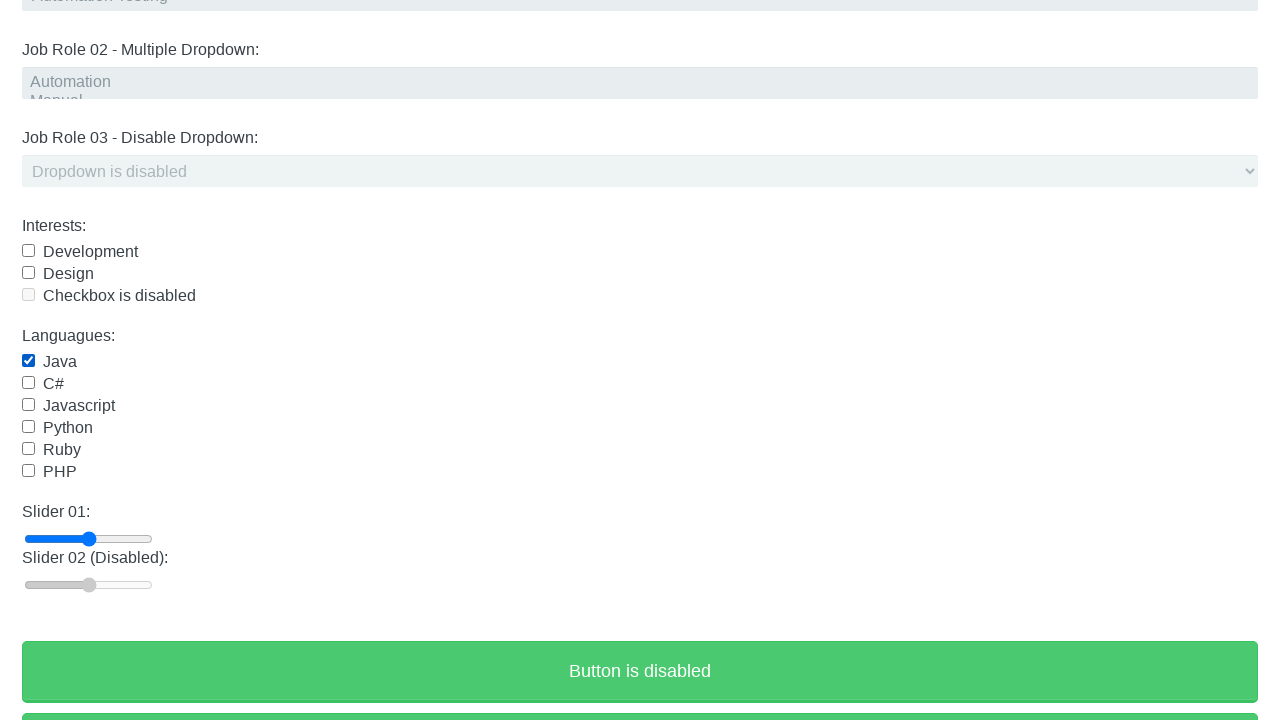

Verified 'Java' checkbox is checked
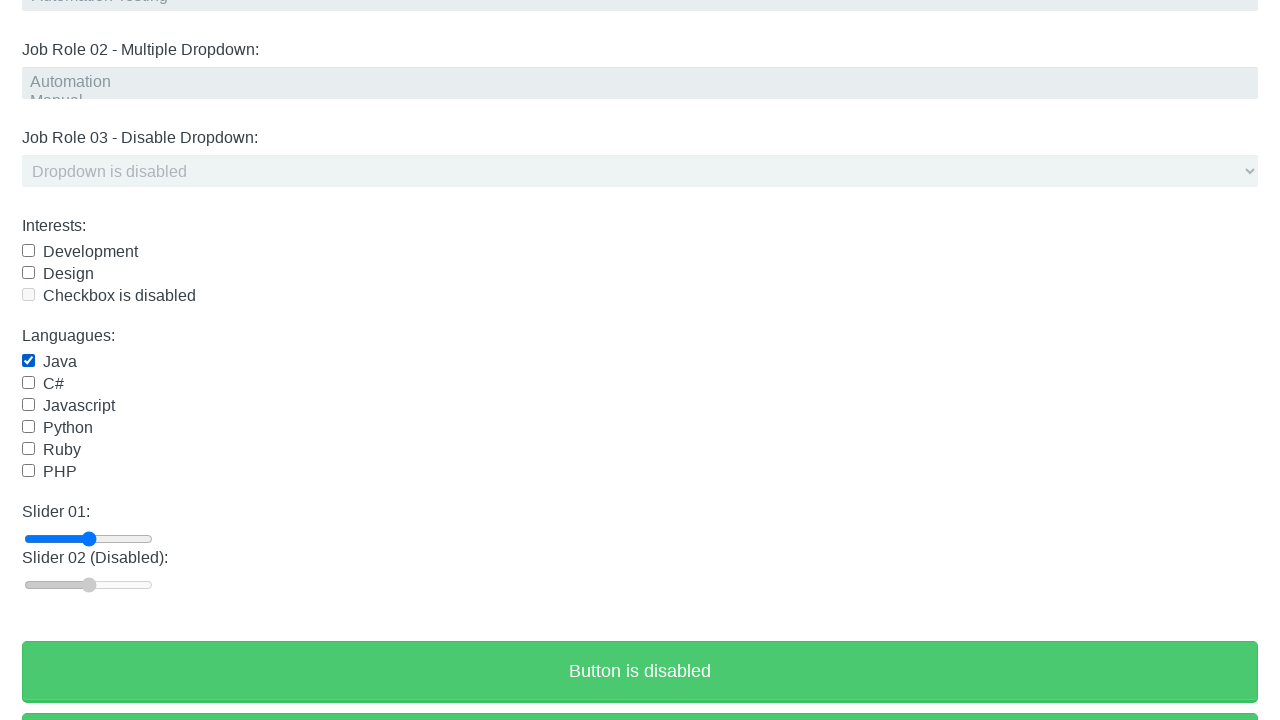

Clicked 'Java' checkbox to uncheck it at (28, 361) on input#java
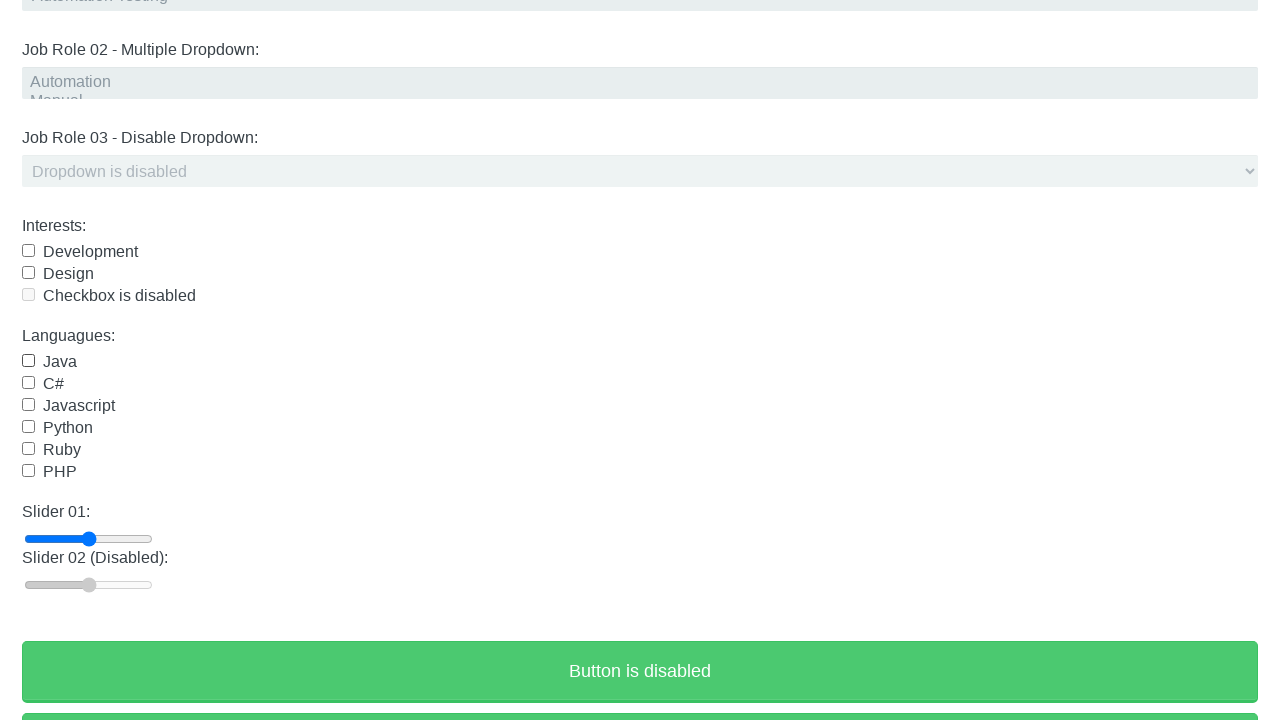

Verified 'Java' checkbox is now unchecked
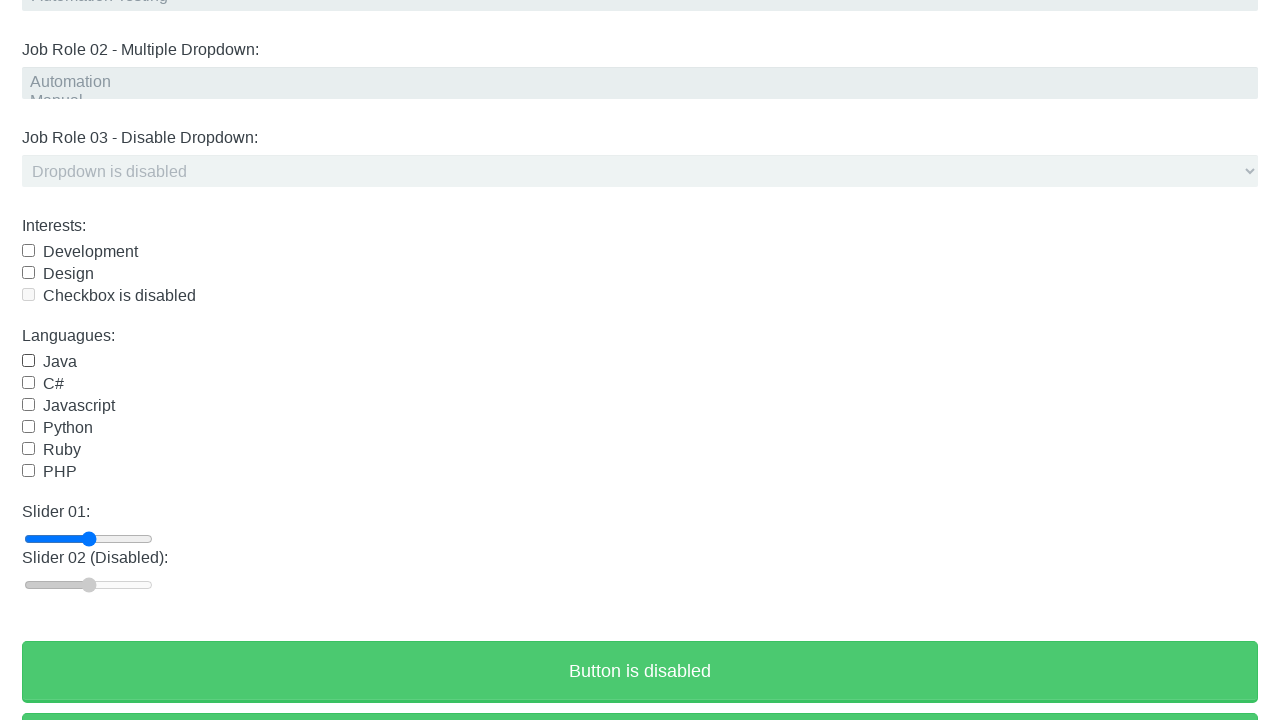

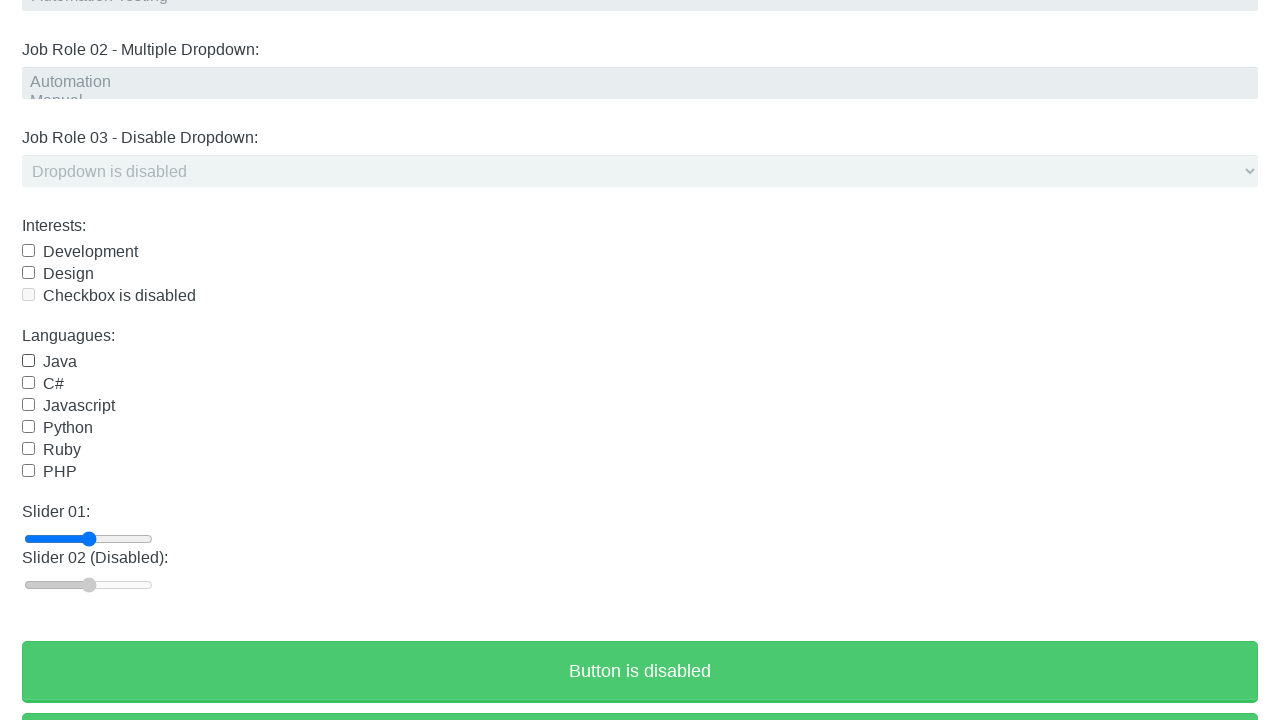